Navigates to the OpenCart demo site and retrieves the window handle for verification

Starting URL: https://naveenautomationlabs.com/opencart/

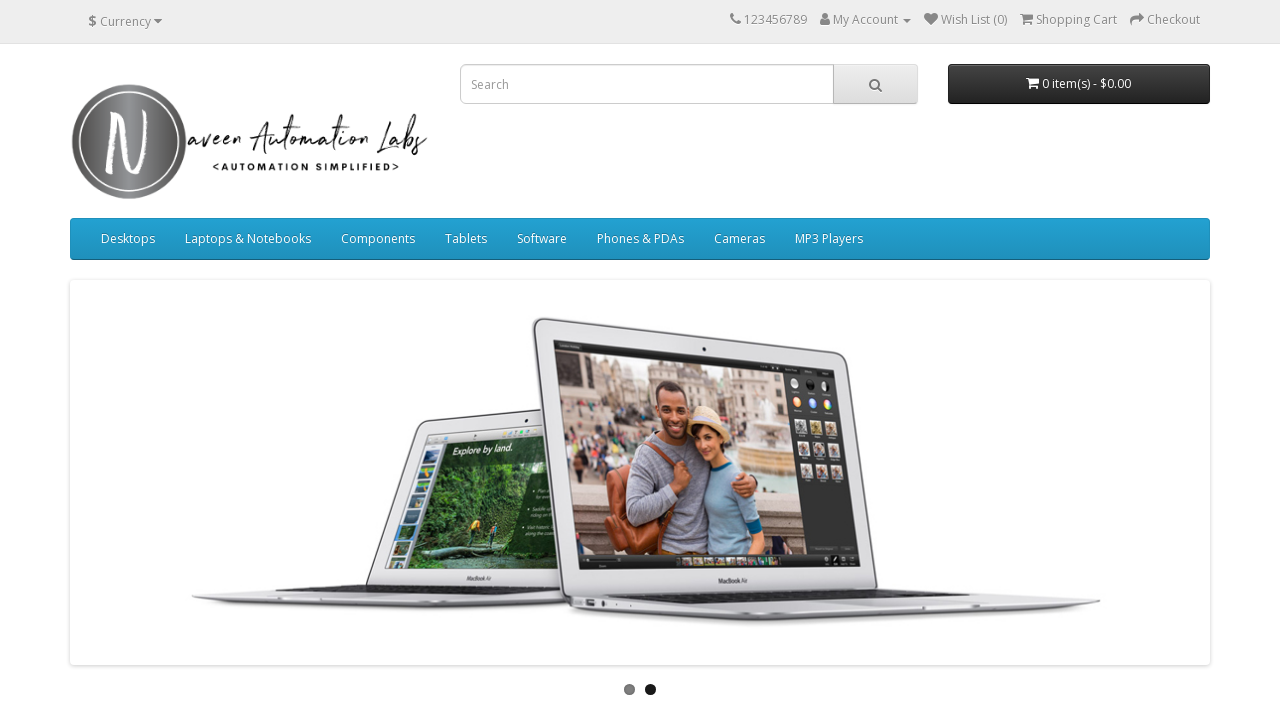

Waited for page to load - DOM content loaded
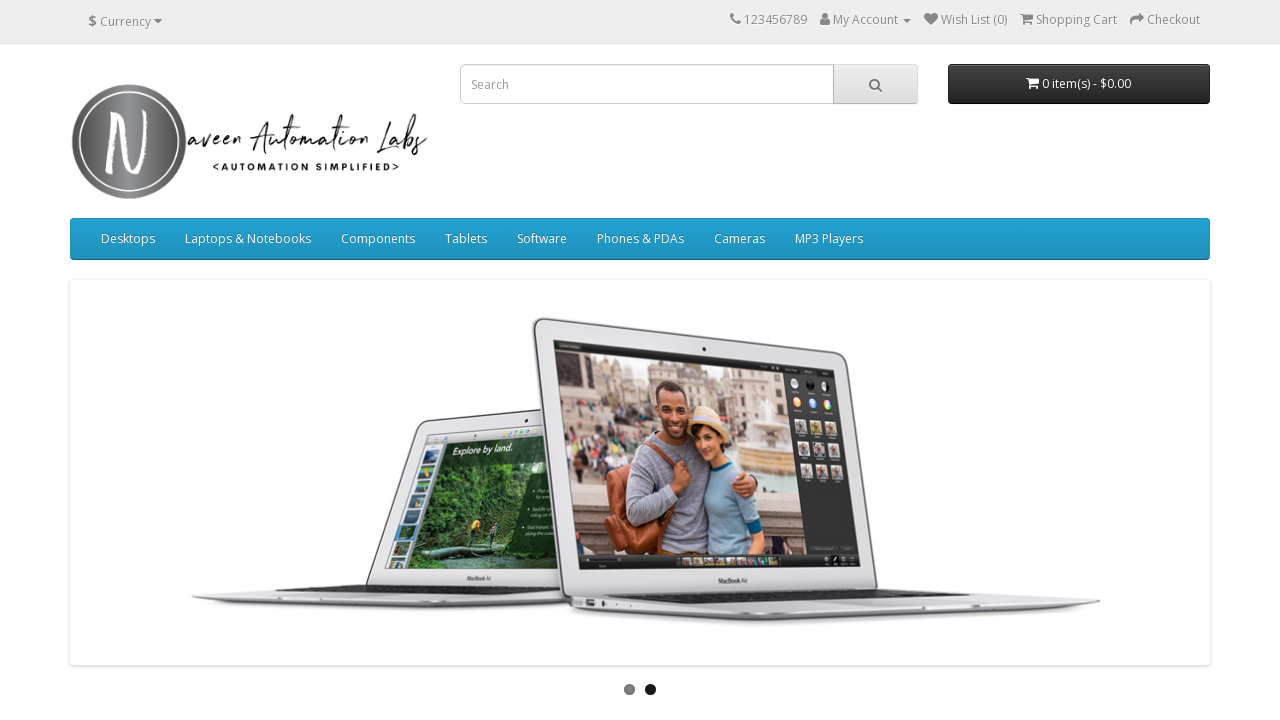

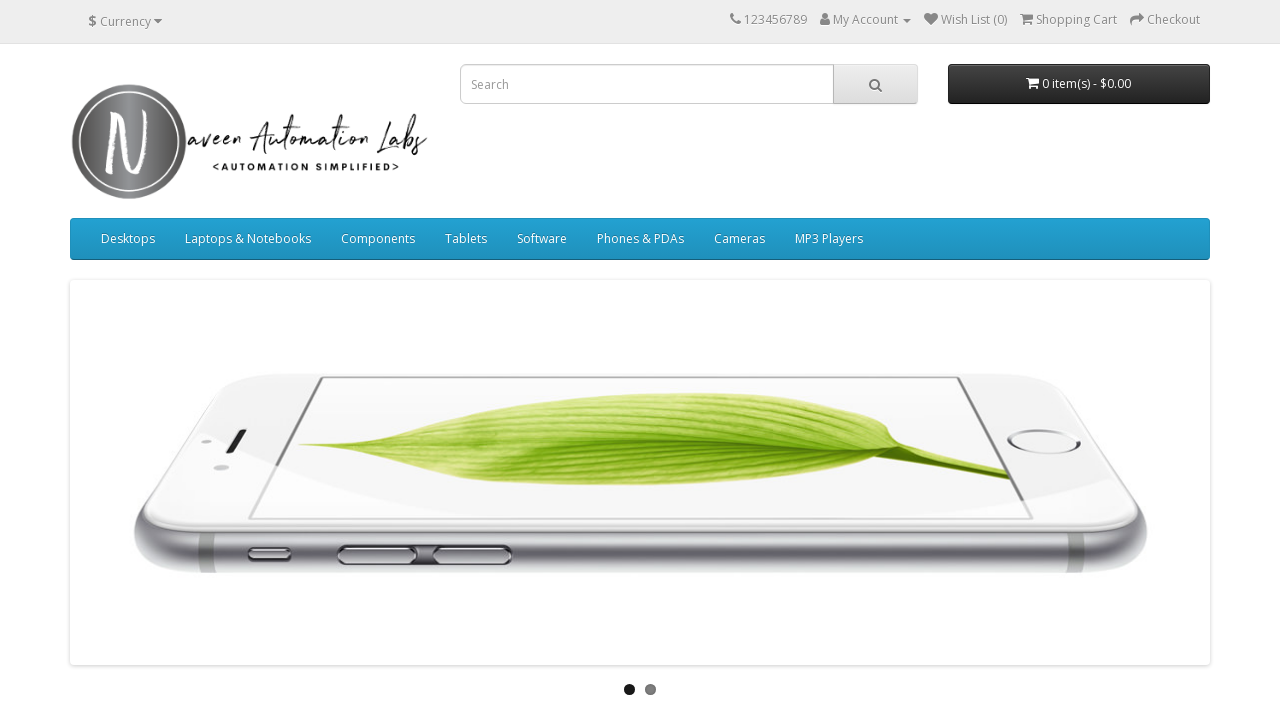